Tests datepicker functionality by clicking the datepicker input, navigating to the next month, and selecting the 15th day

Starting URL: https://jqueryui.com/datepicker/

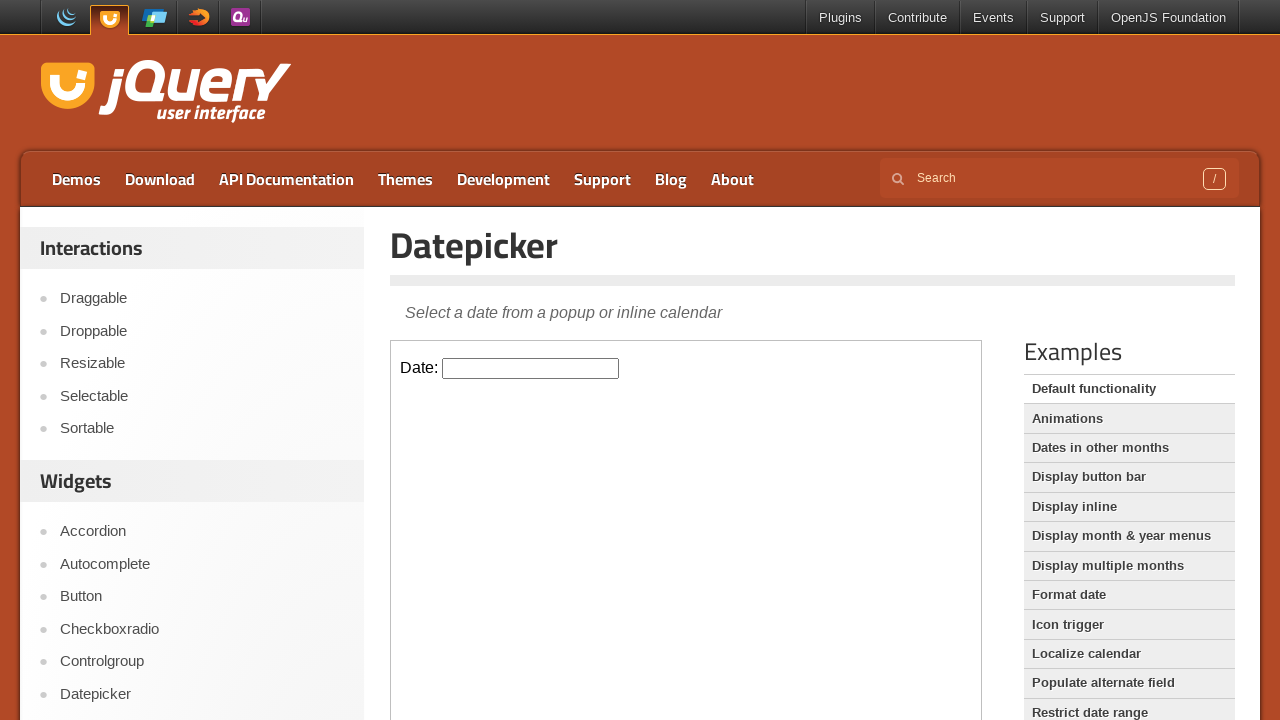

Located the demo iframe containing the datepicker
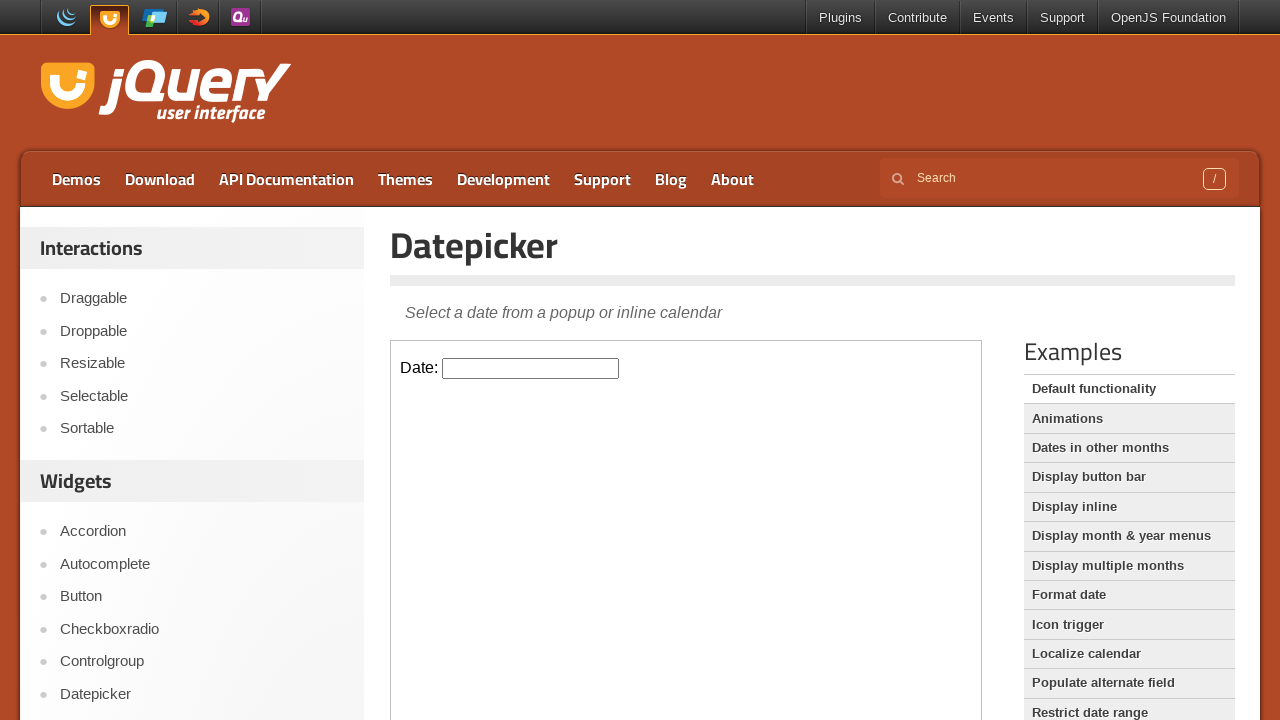

Clicked the datepicker input to open the calendar at (531, 368) on [class="demo-frame"] >> internal:control=enter-frame >> [id="datepicker"]
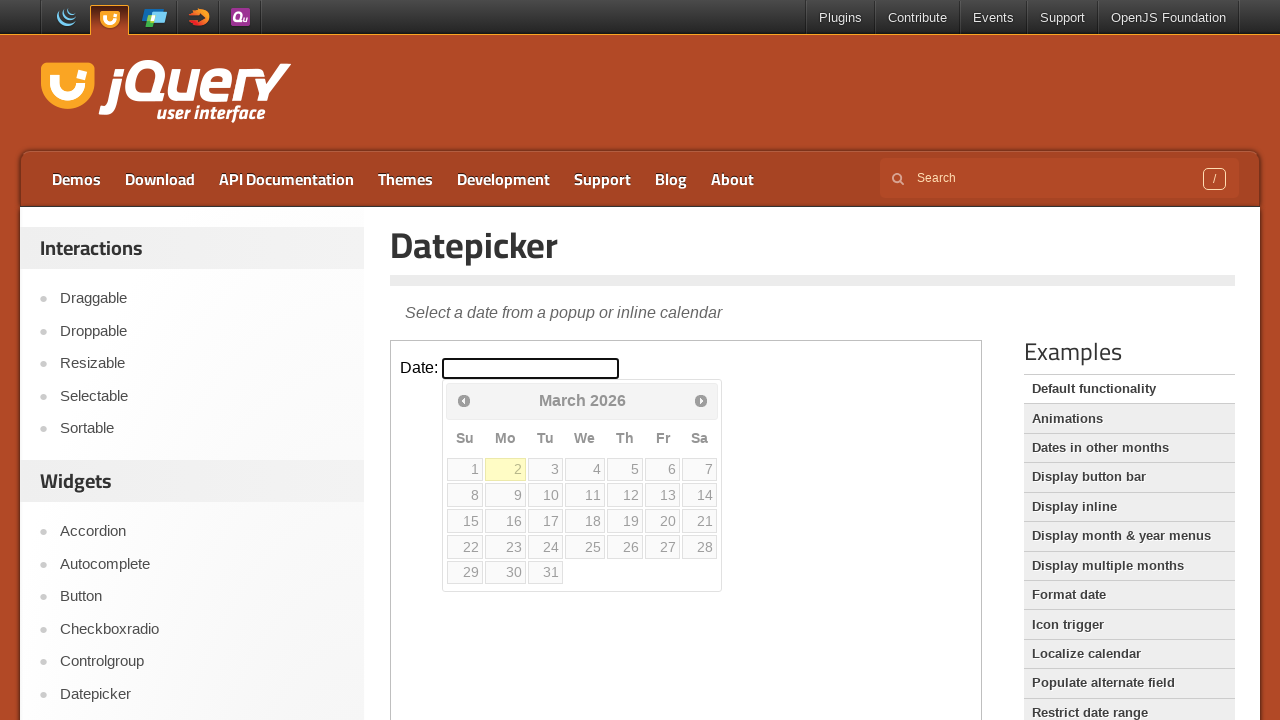

Navigated to the next month in the datepicker at (701, 400) on [class="demo-frame"] >> internal:control=enter-frame >> [title="Next"]
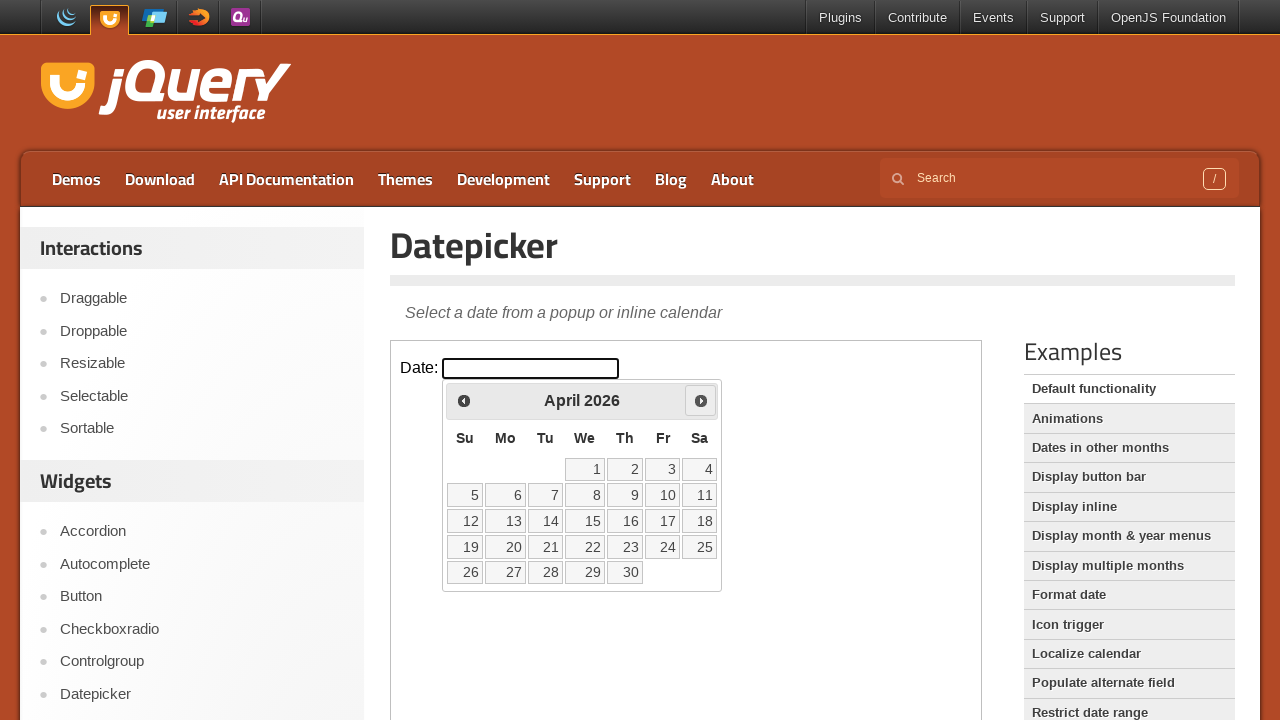

Selected the 15th day of the month at (585, 521) on [class="demo-frame"] >> internal:control=enter-frame >> [data-date="15"]
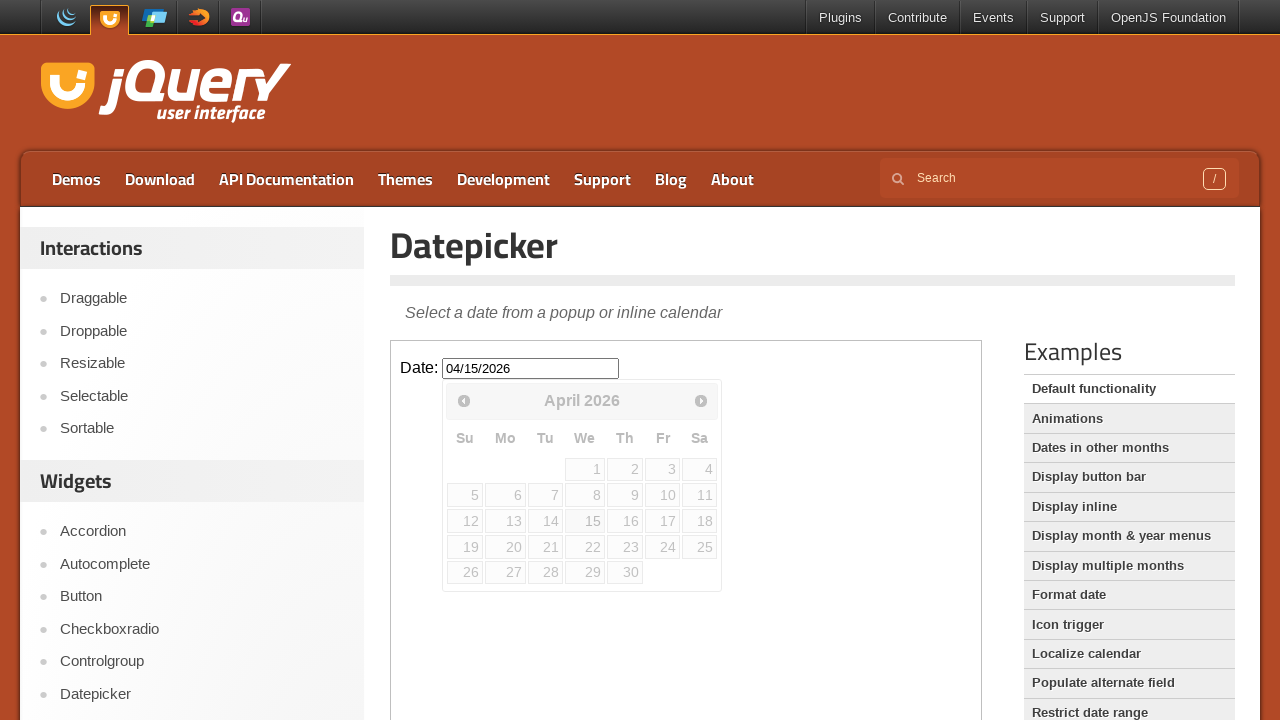

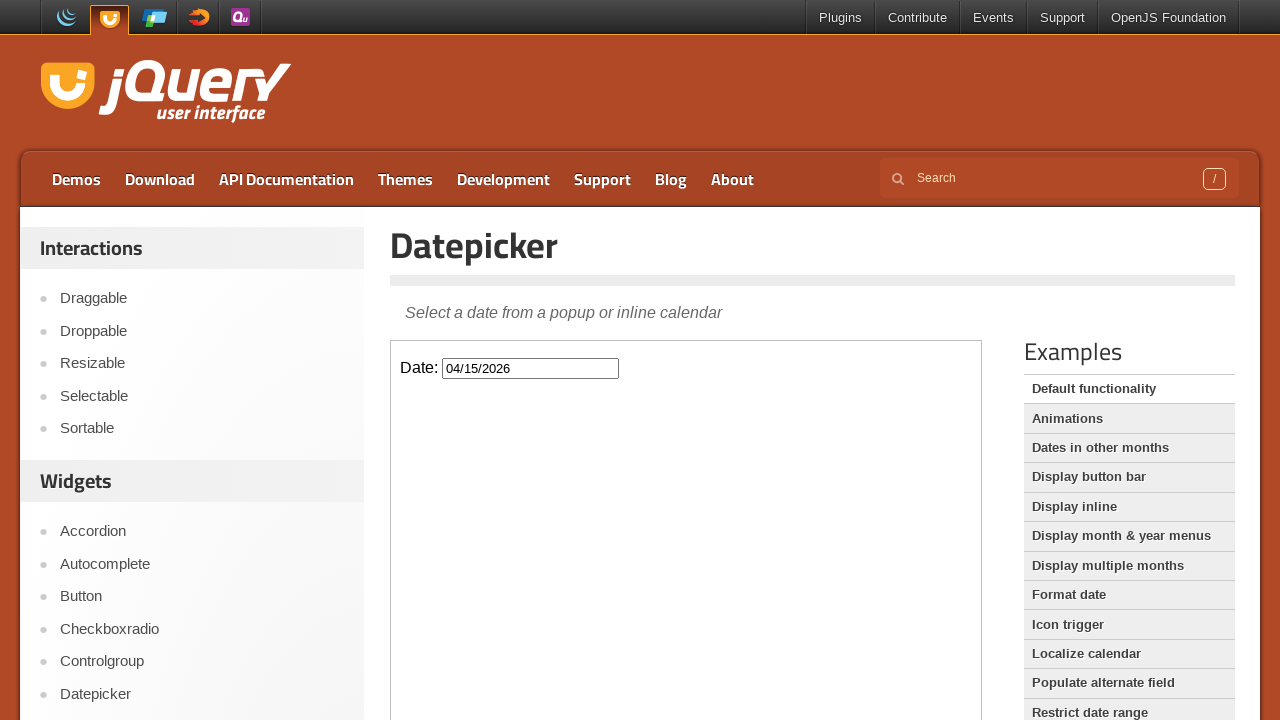